Tests sorting on table2 using semantic class attributes - clicks the dues column header and verifies the table sorts correctly.

Starting URL: http://the-internet.herokuapp.com/tables

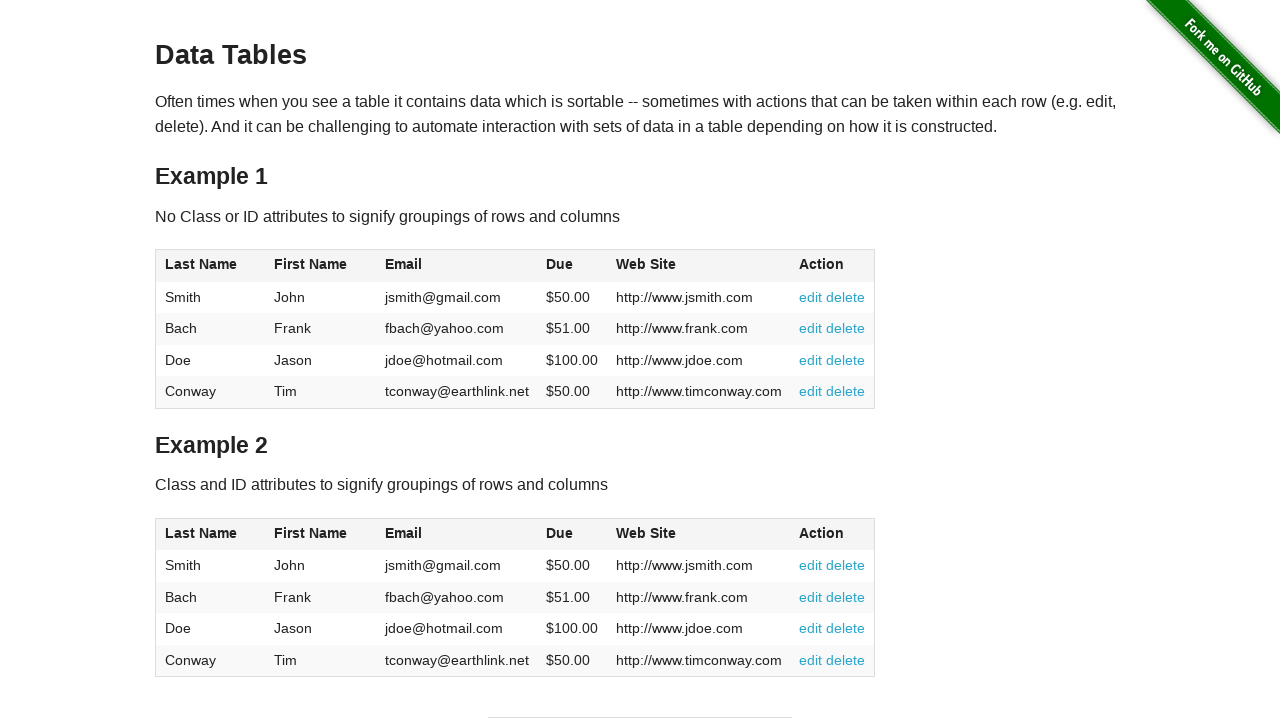

Clicked the Dues column header in table2 using class selector at (560, 533) on #table2 thead .dues
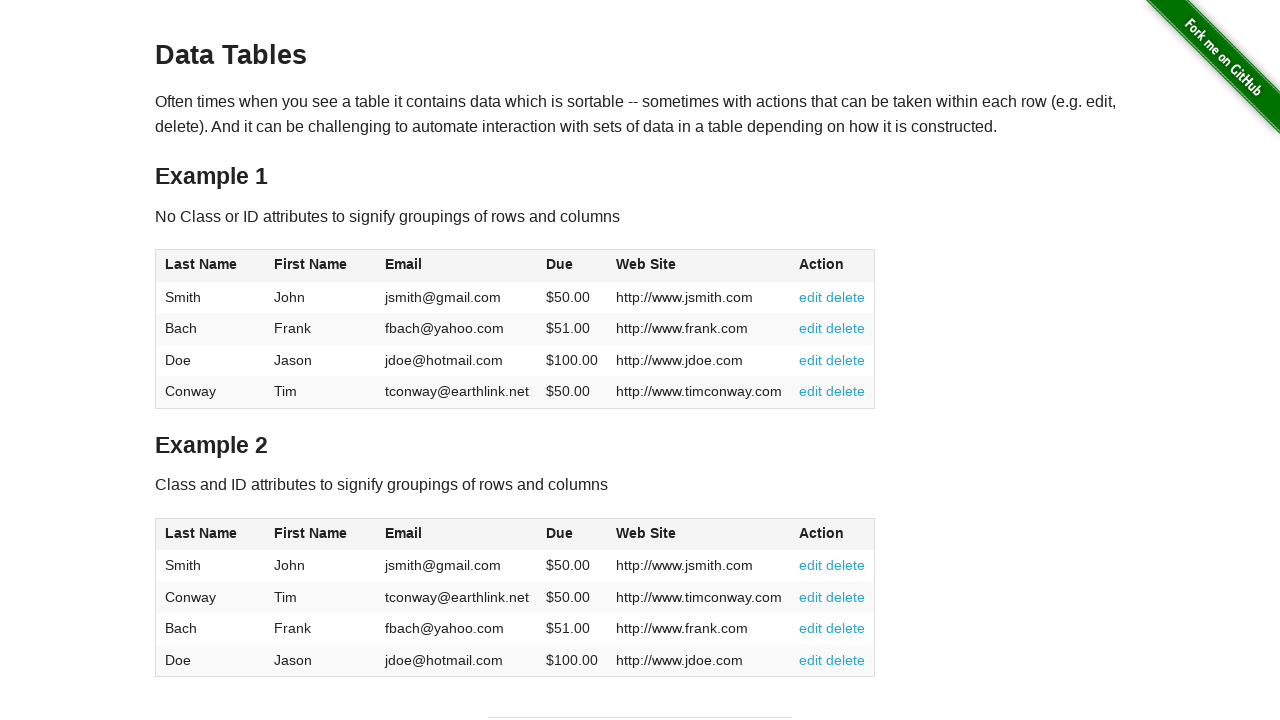

Table2 updated after clicking Dues column header
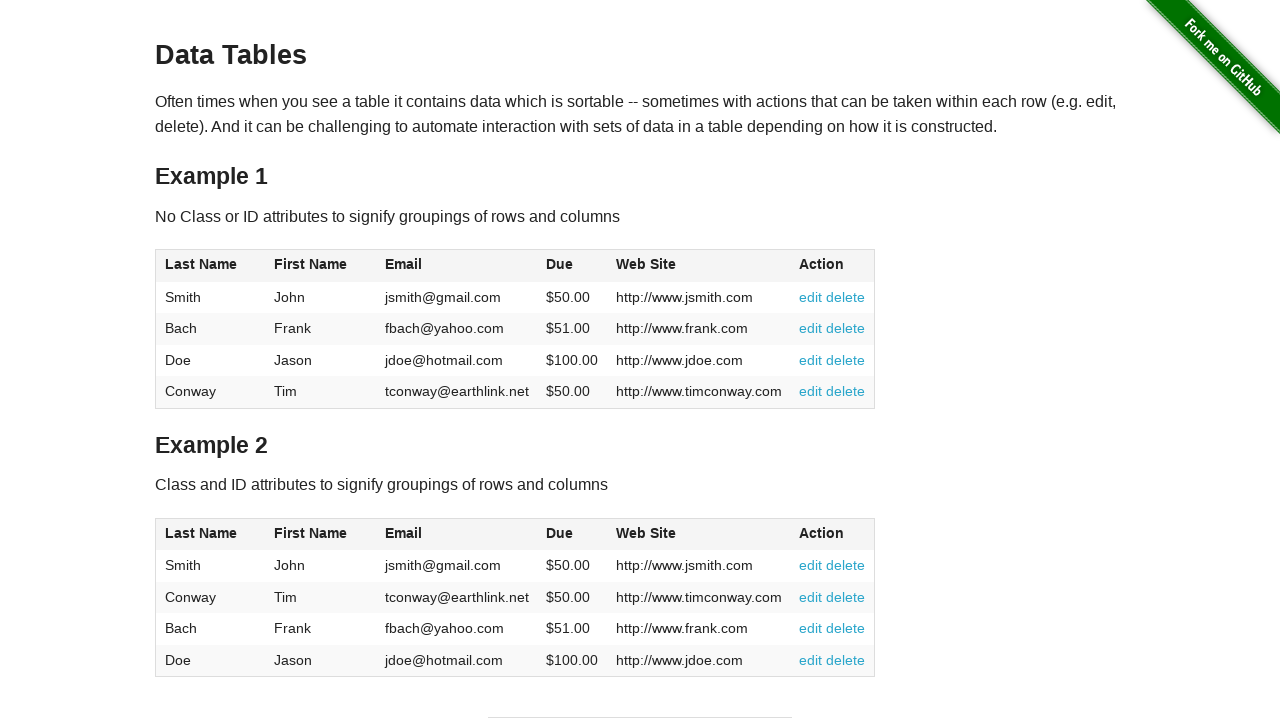

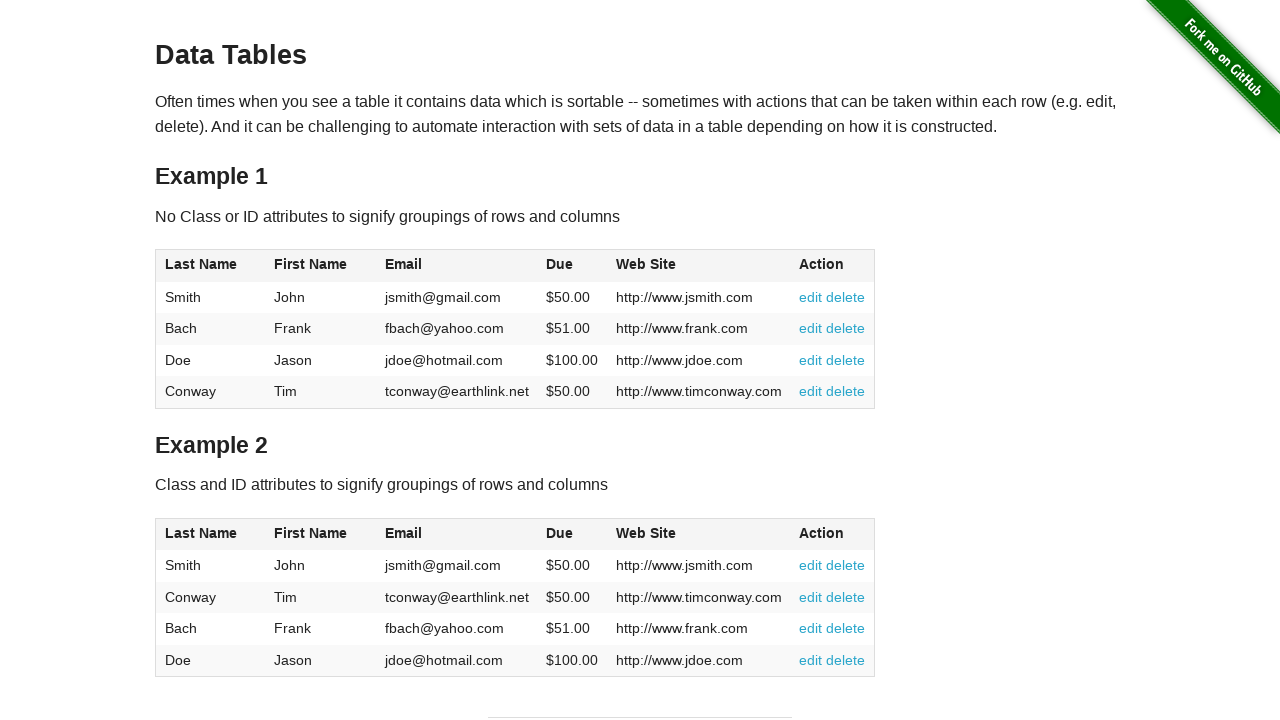